Waits for a price to reach $100, then clicks a button, calculates a mathematical expression based on a displayed value, and submits the answer

Starting URL: http://suninjuly.github.io/explicit_wait2.html

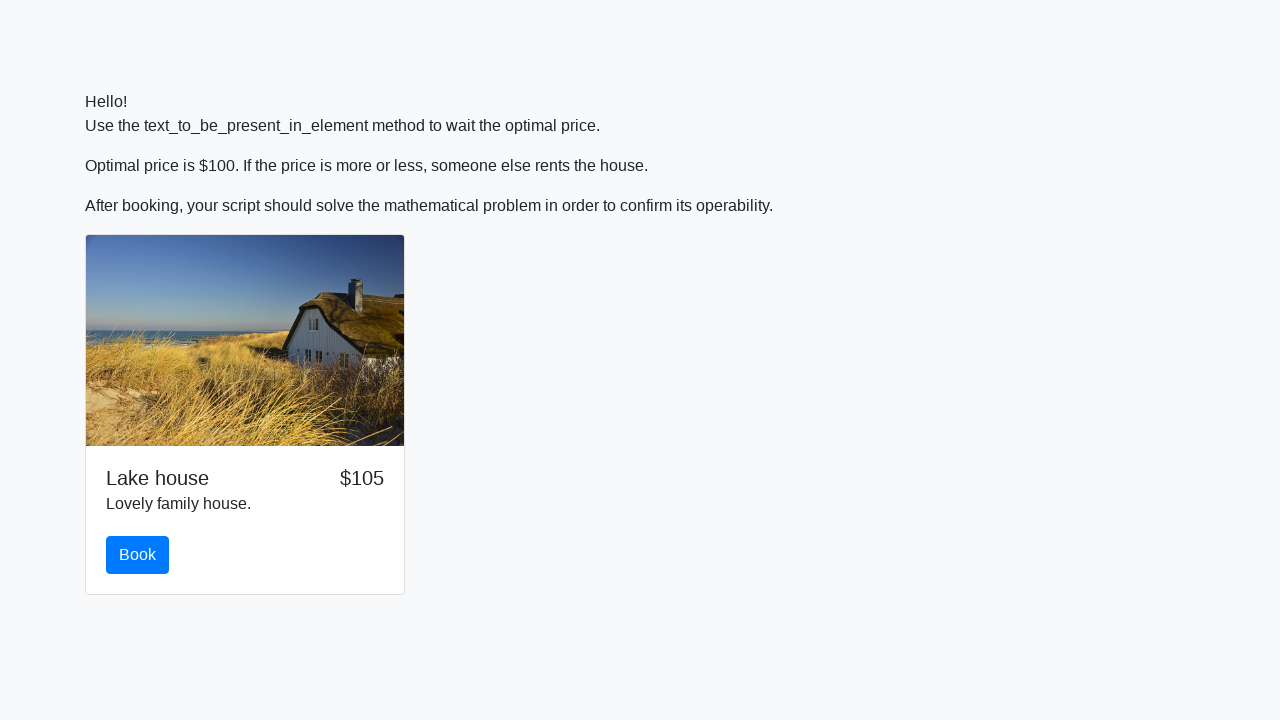

Waited for price to reach $100
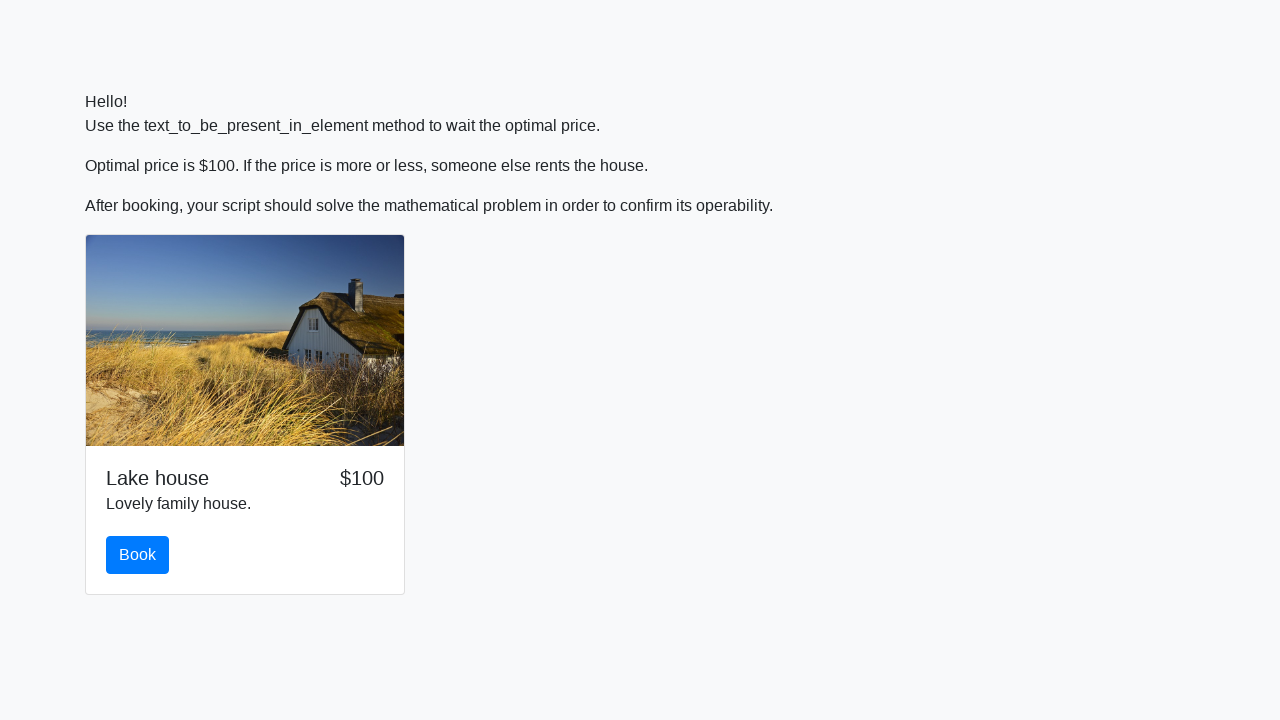

Clicked the book button at (138, 555) on .card-body #book
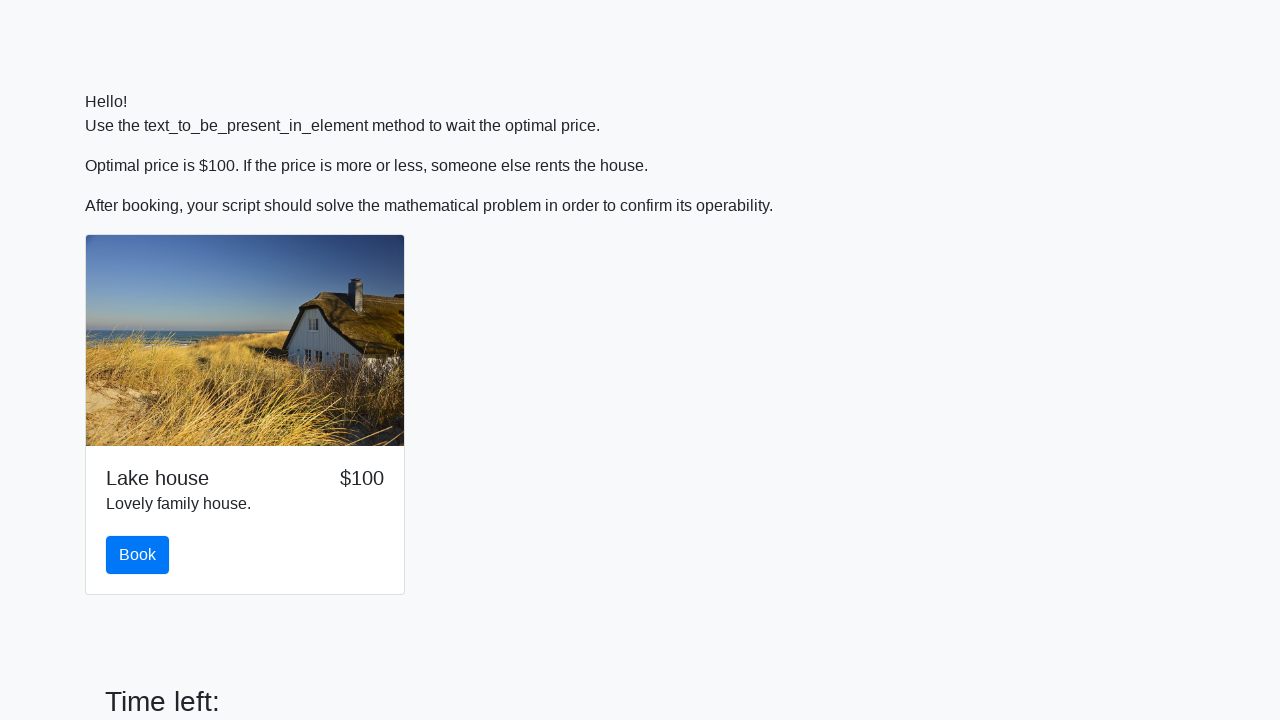

Retrieved number from input_value element: 49
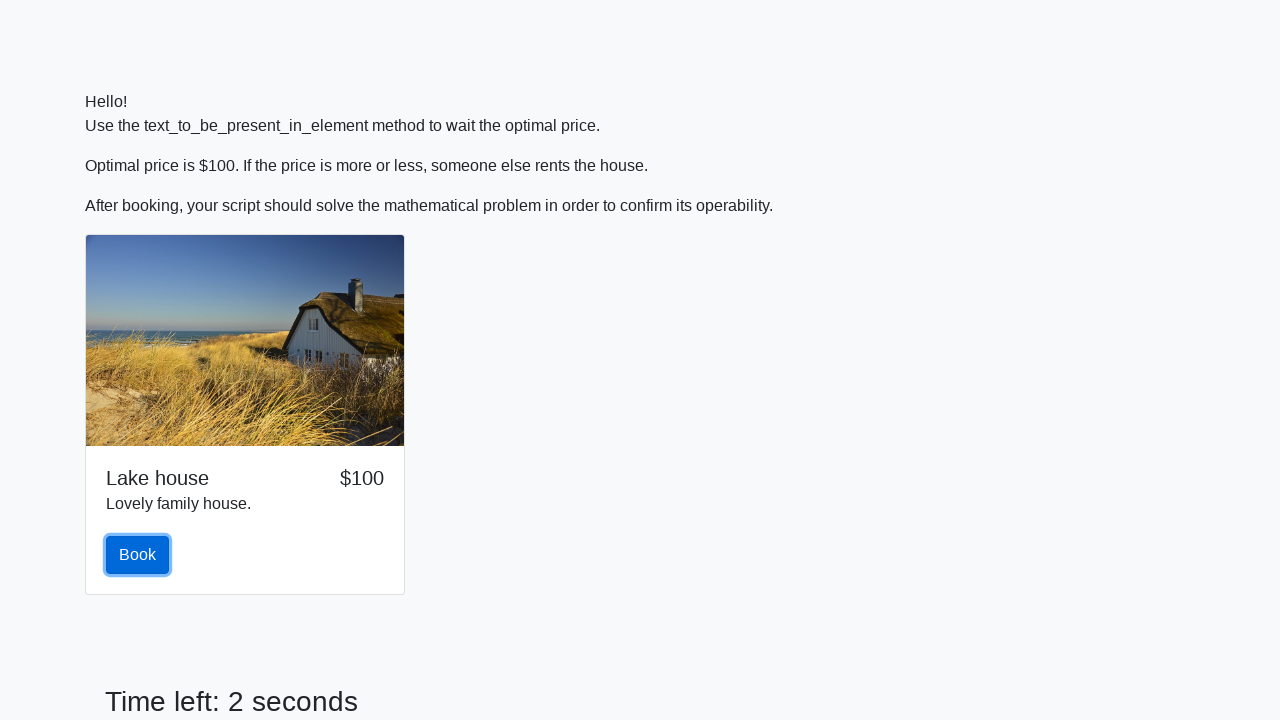

Calculated mathematical expression result: 2.437555734799846
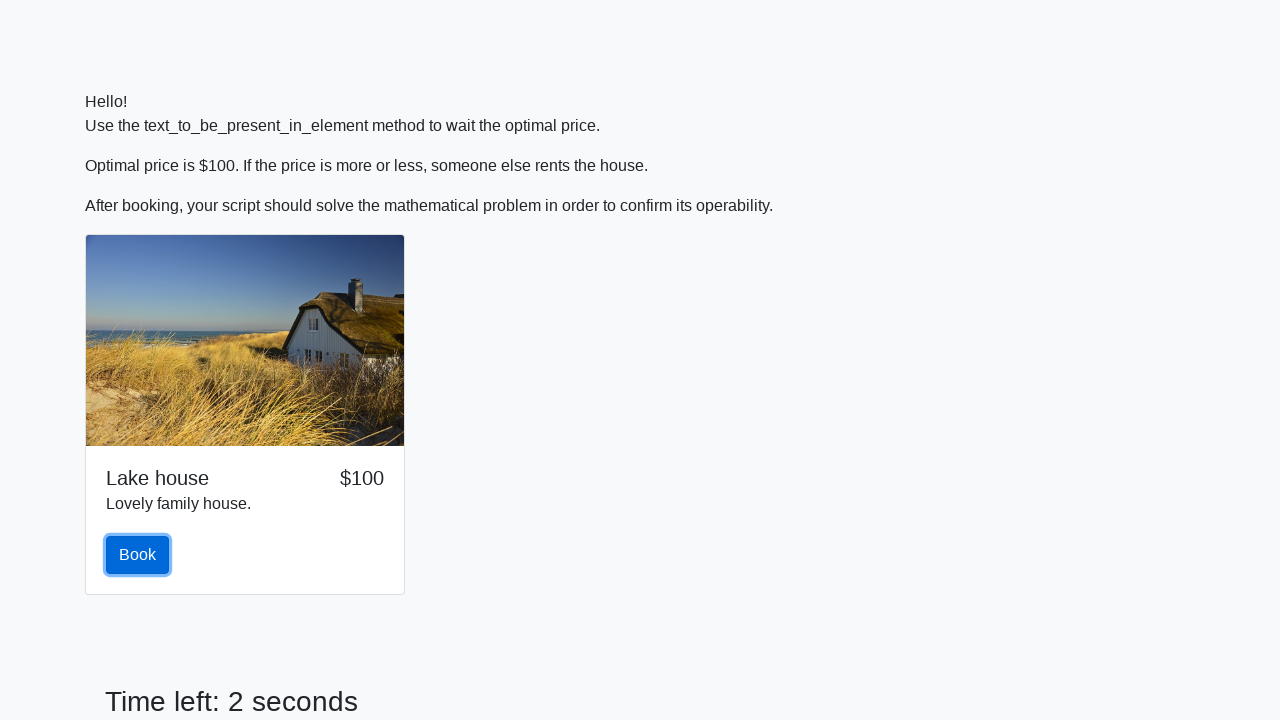

Filled answer field with calculated value: 2.437555734799846 on input#answer
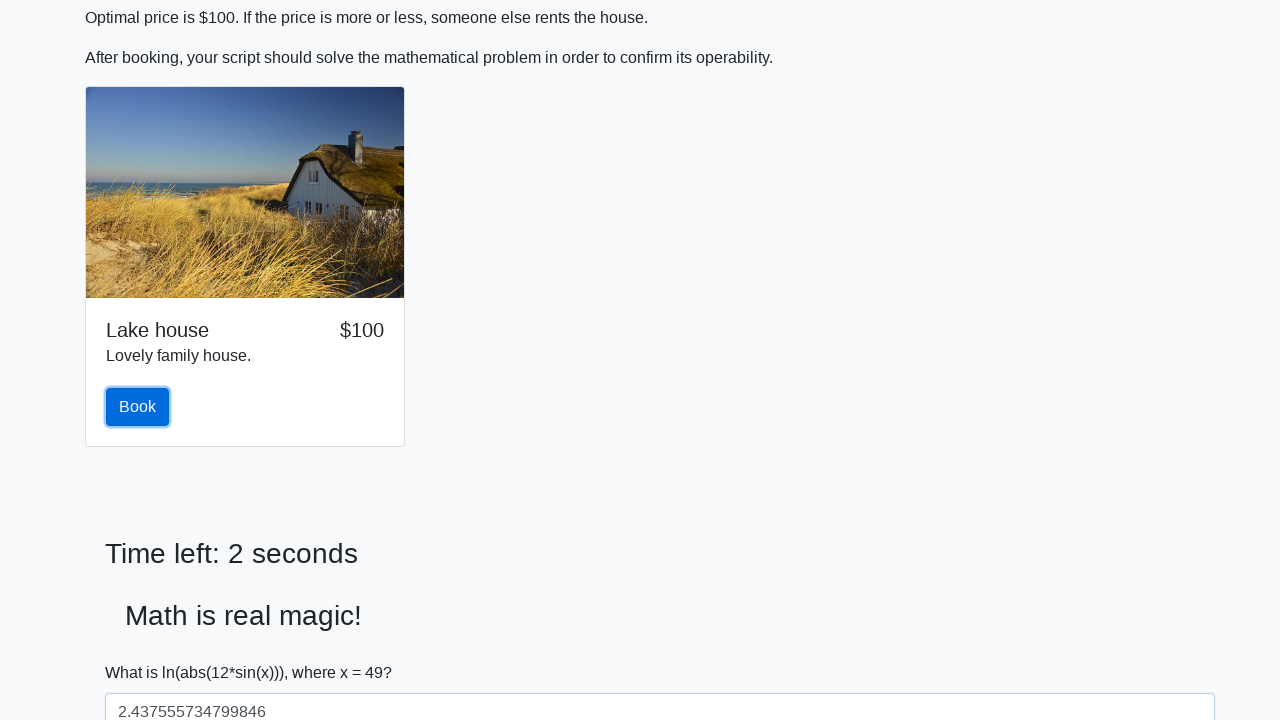

Clicked submit button at (143, 651) on button[type="submit"]
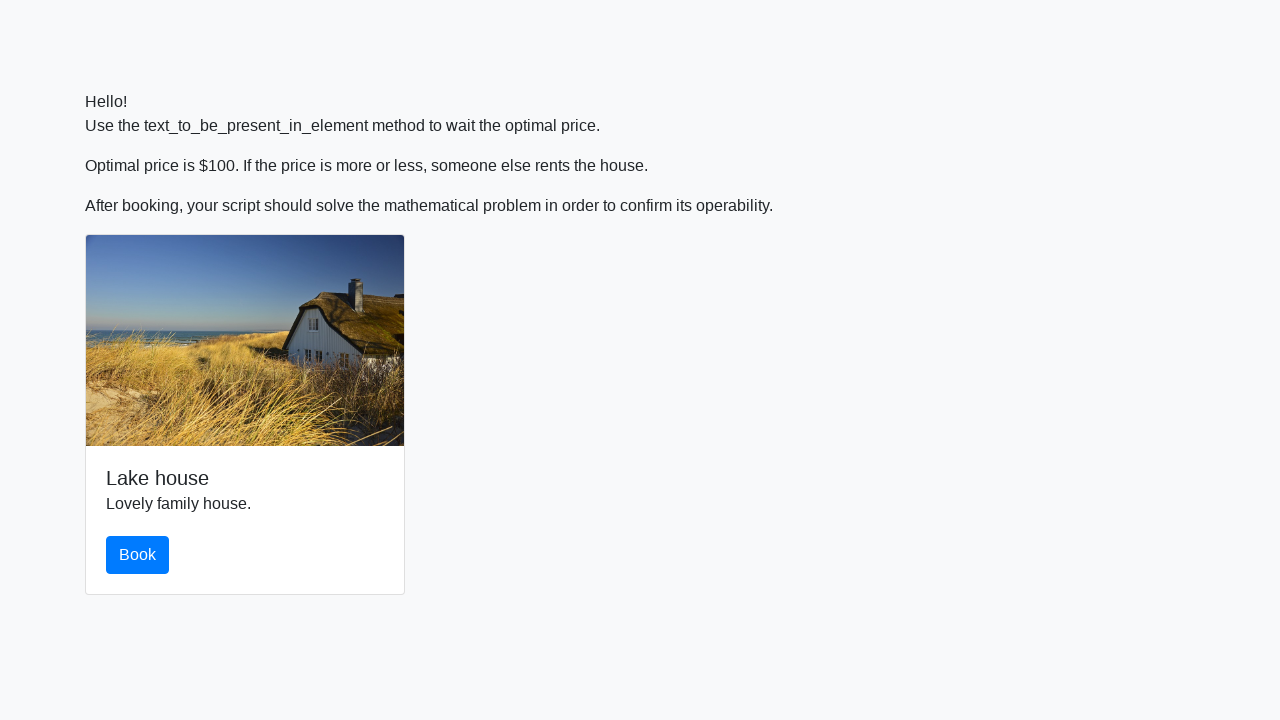

Set up alert dialog handler to accept alerts
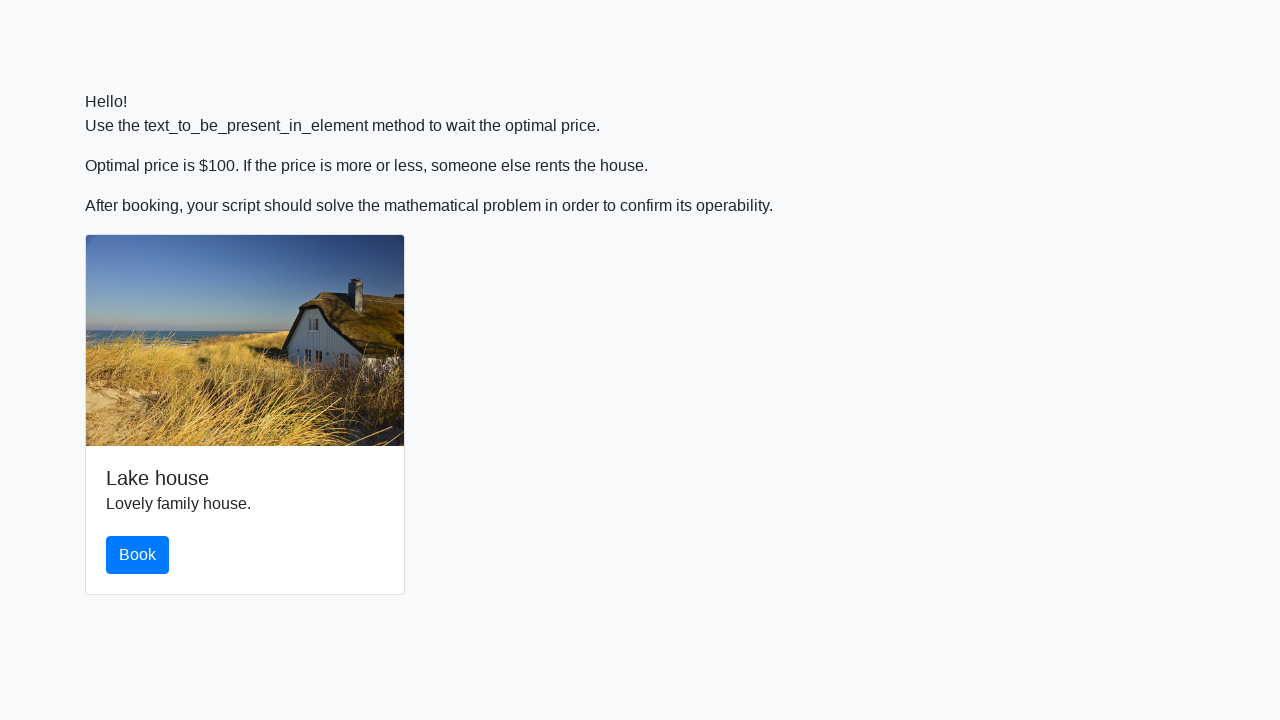

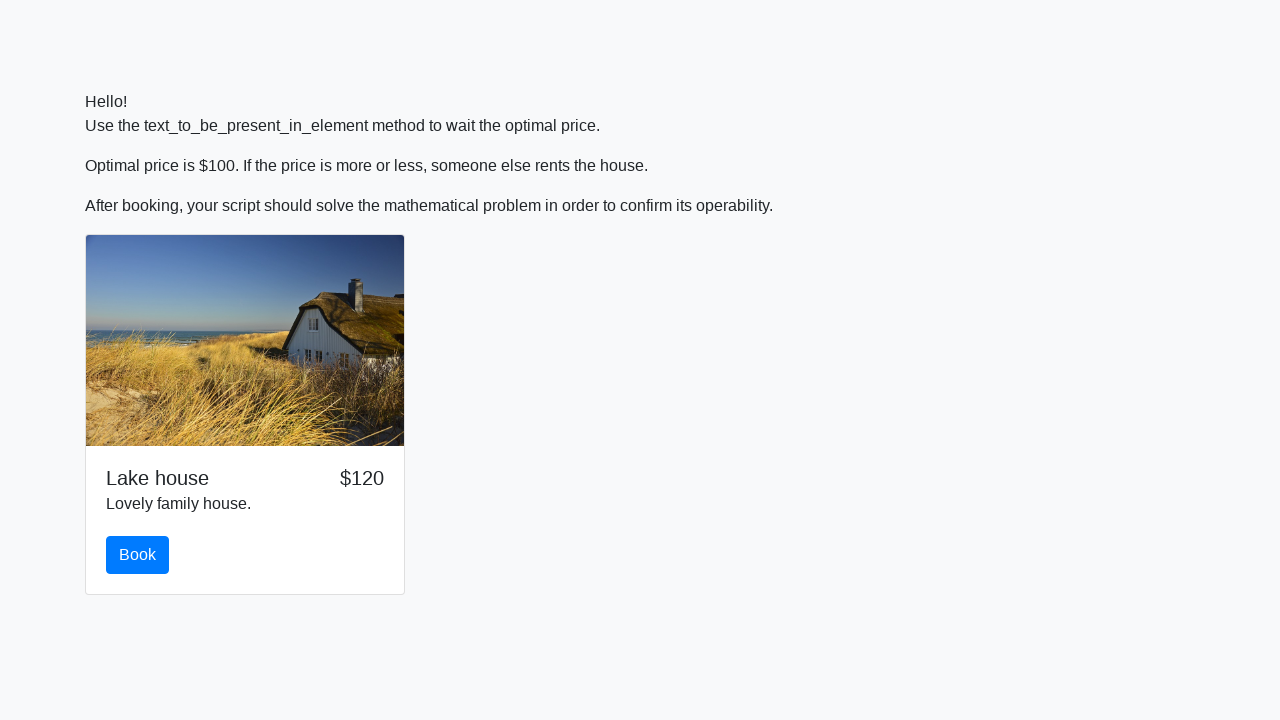